Navigates to a form page and executes JavaScript in the browser console

Starting URL: https://demoqa.com/automation-practice-form

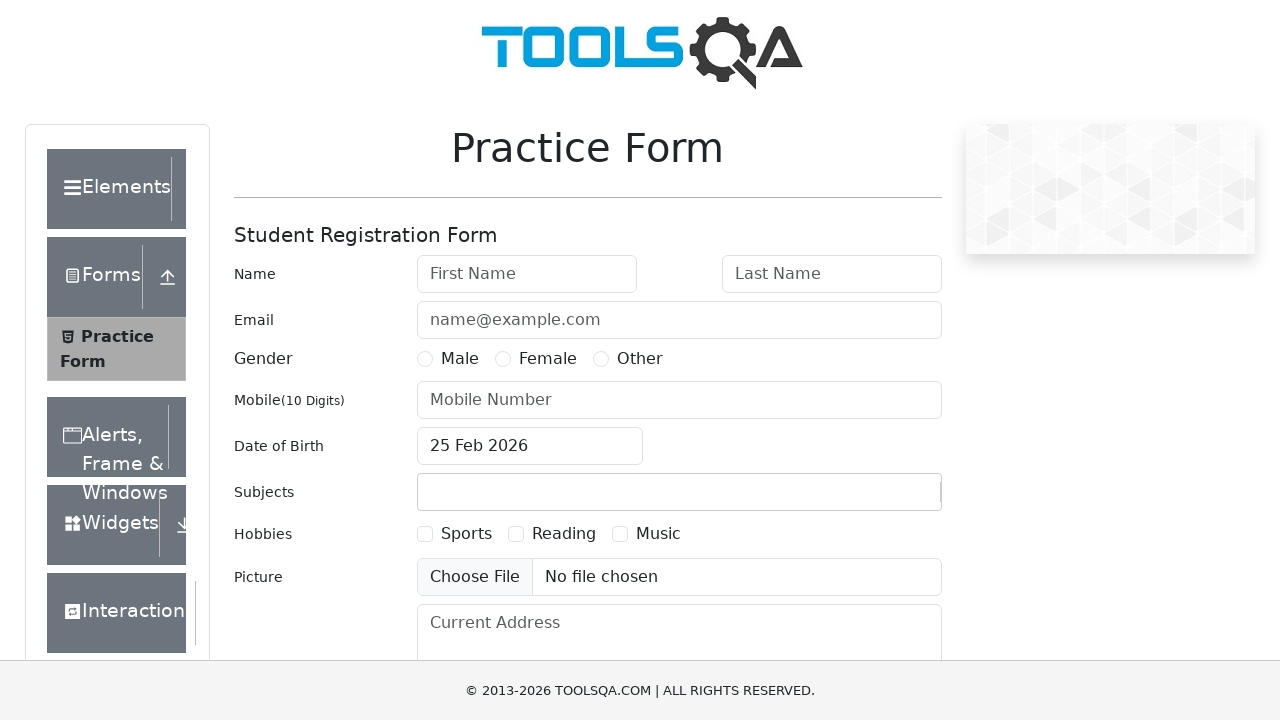

Executed JavaScript in browser console: console.log('ZDRAVO')
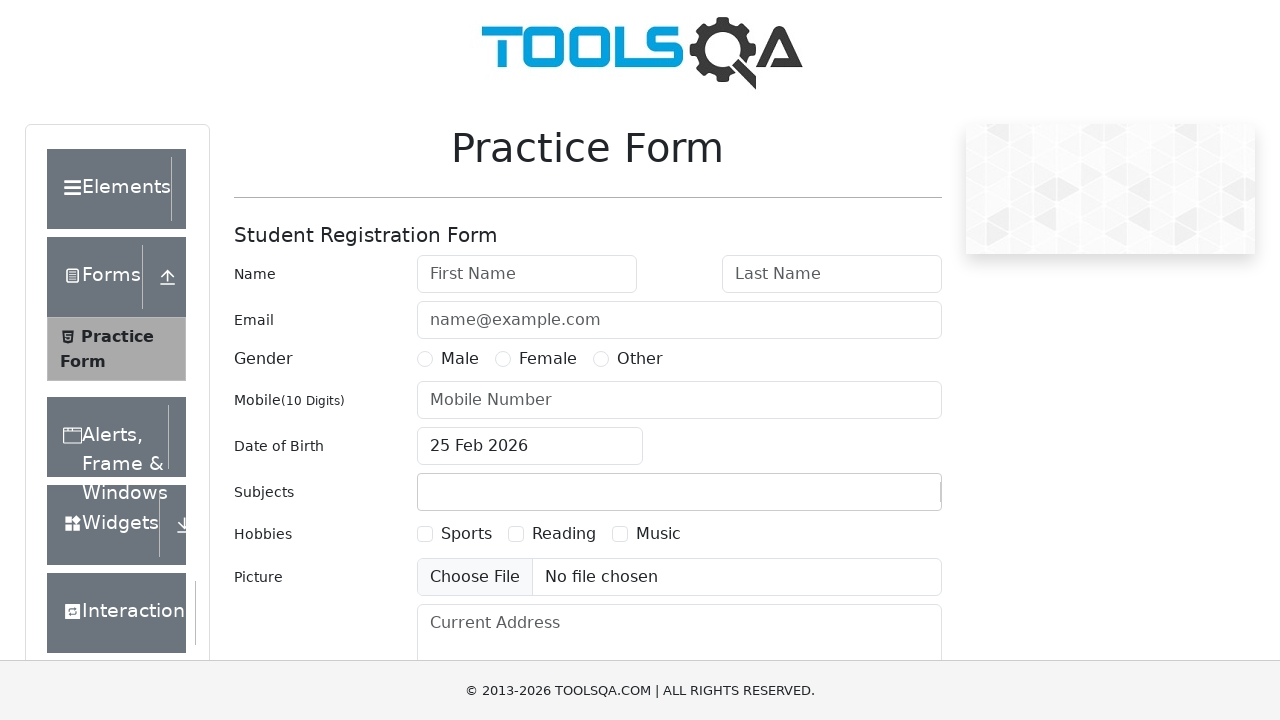

Waited for 5 seconds
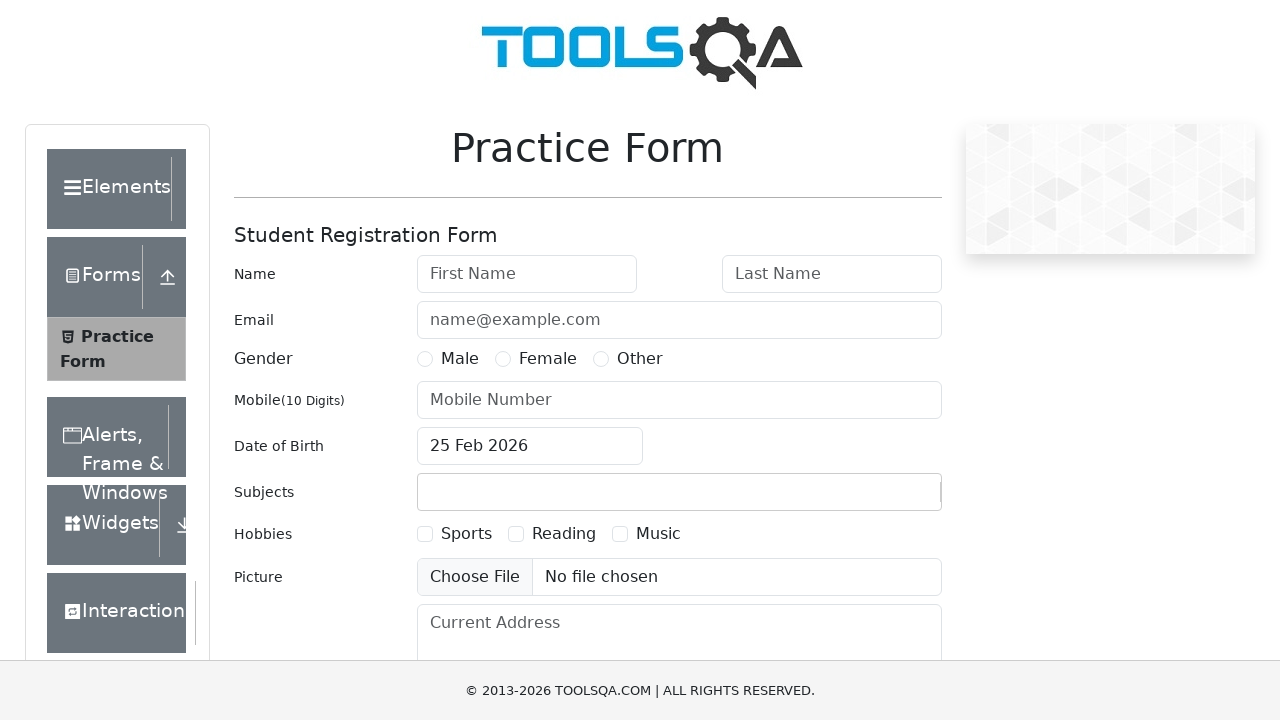

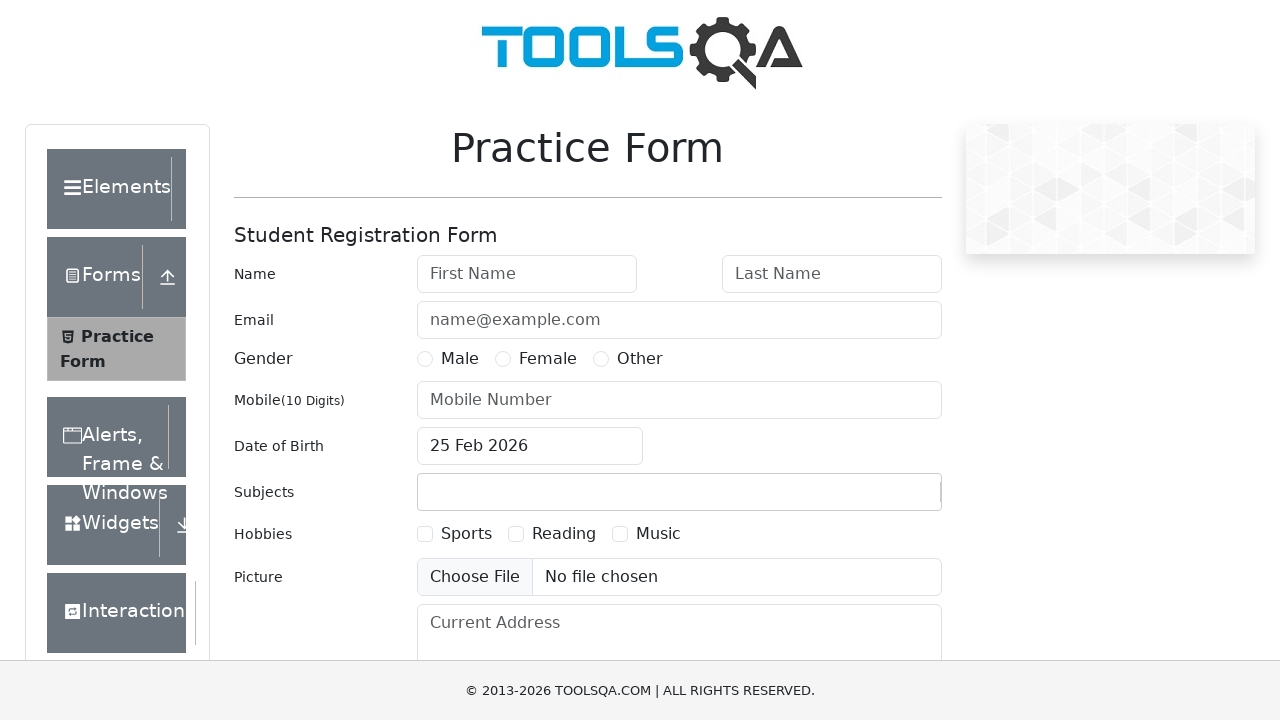